Tests dropdown selection by finding and clicking on "Option 1" from a dropdown list

Starting URL: http://the-internet.herokuapp.com/dropdown

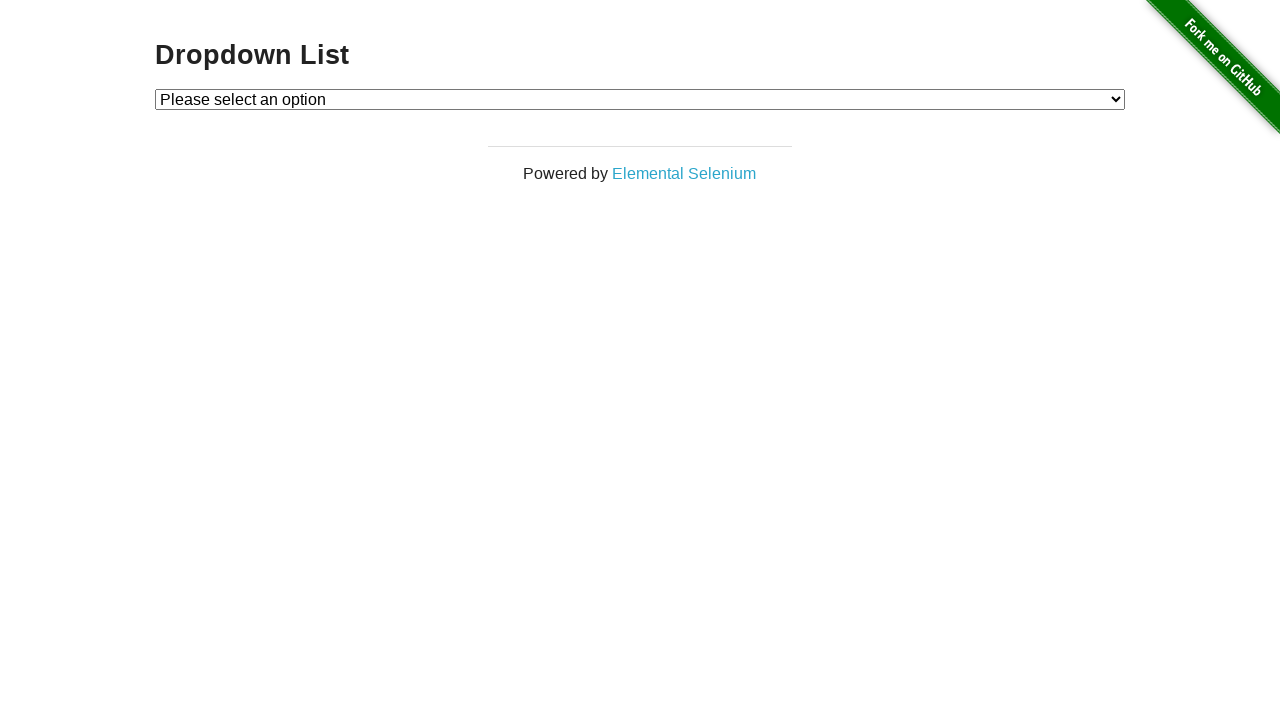

Navigated to dropdown test page
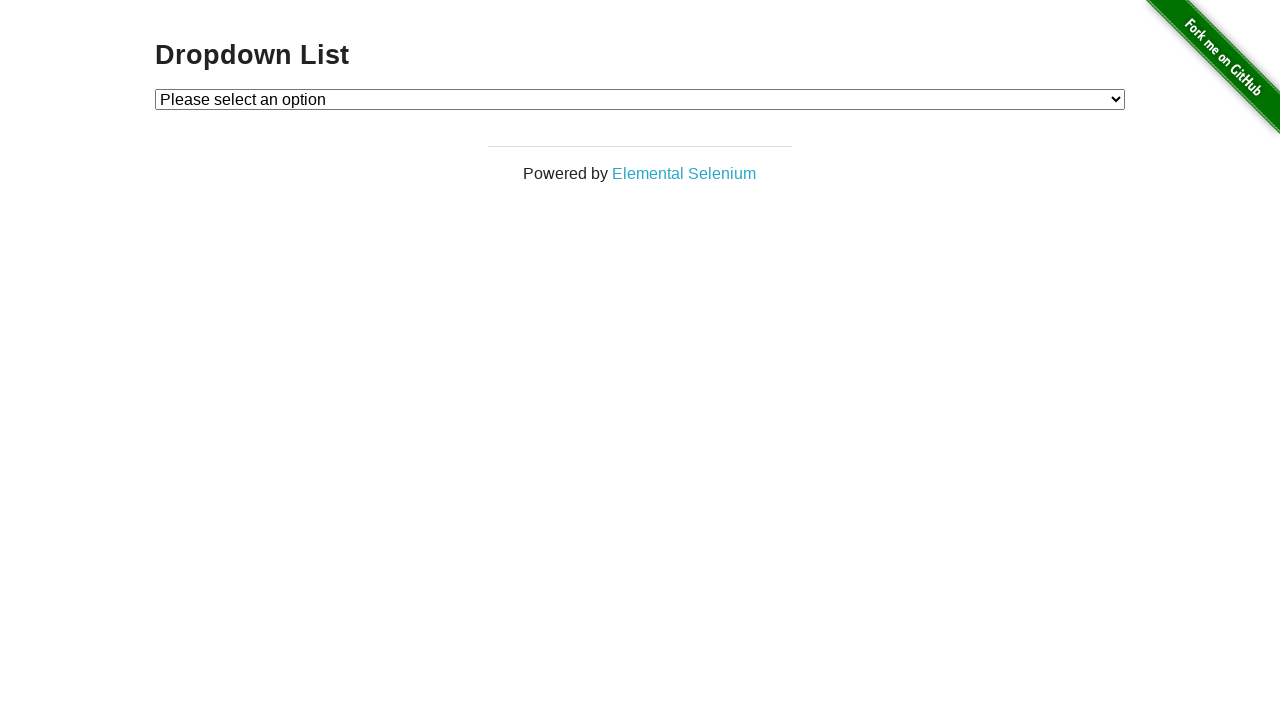

Selected 'Option 1' from dropdown on #dropdown
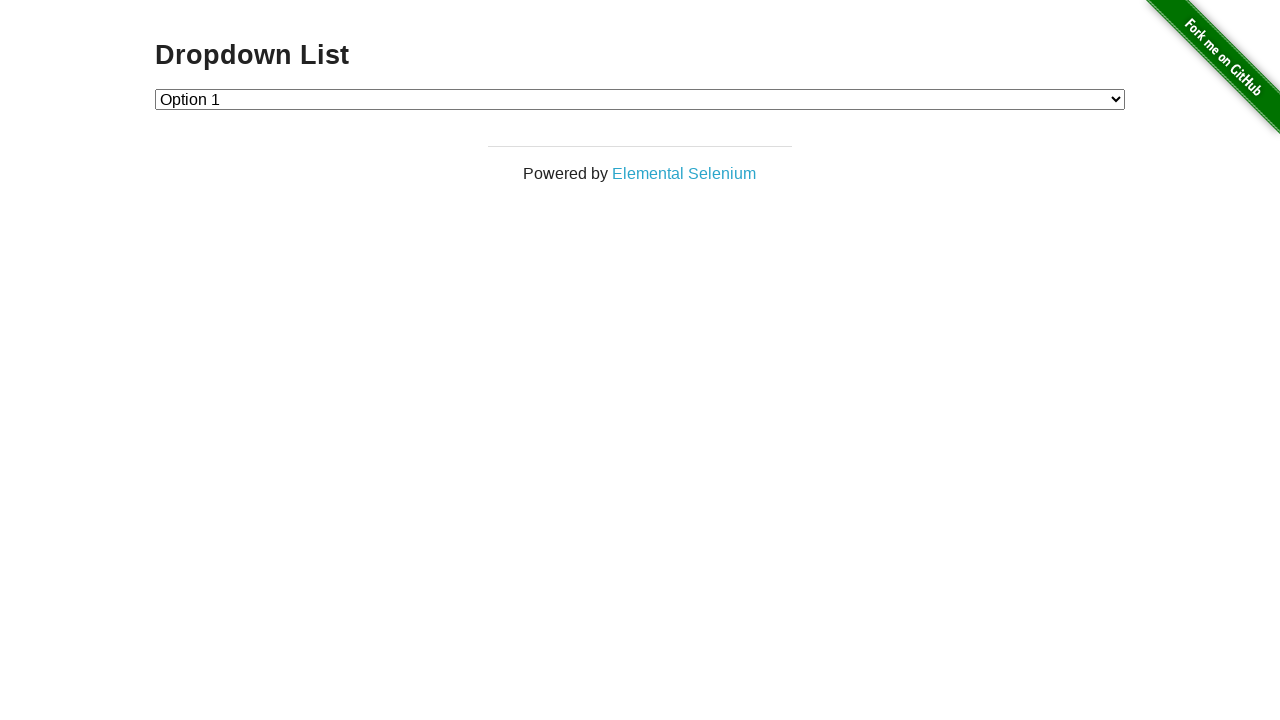

Retrieved selected dropdown value
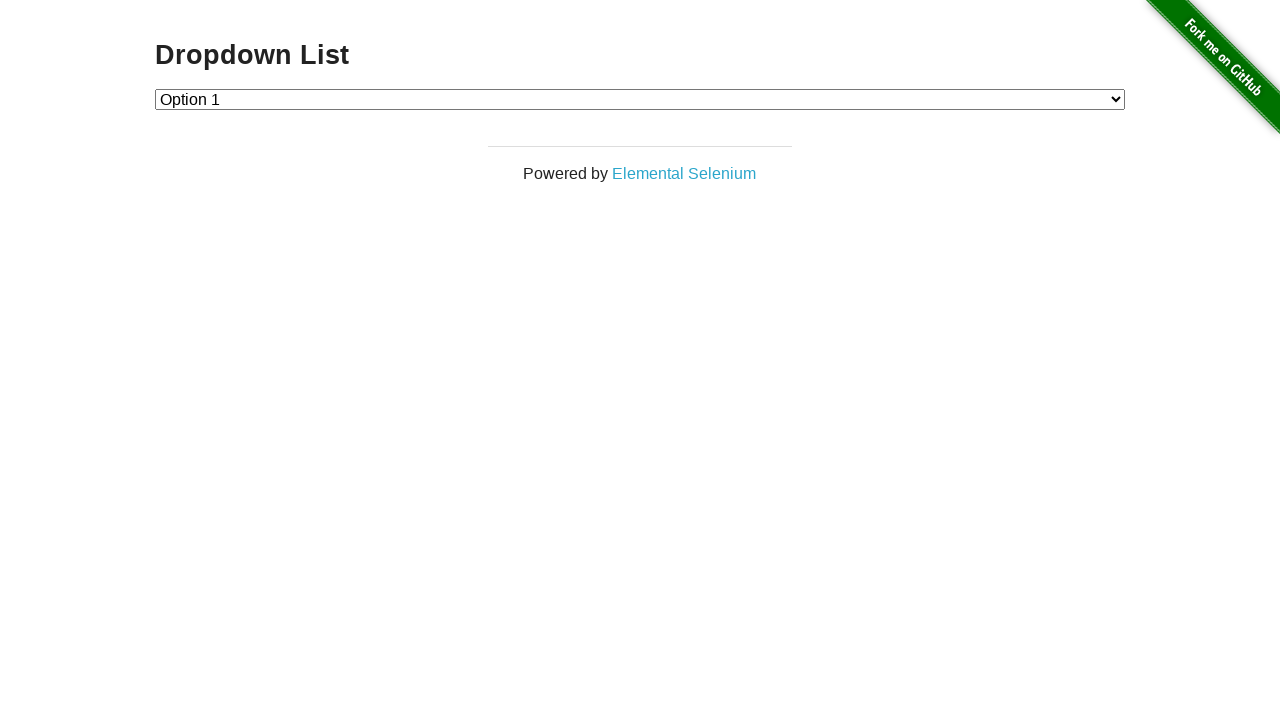

Verified selected option value is '1'
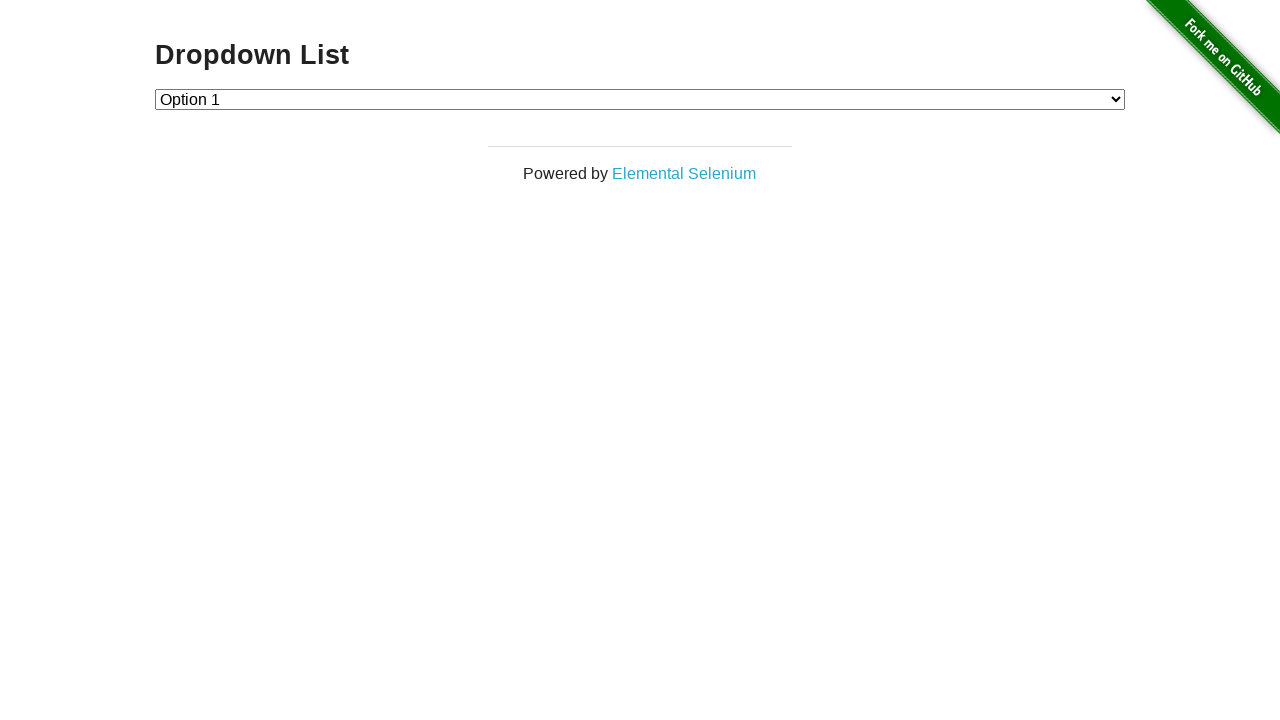

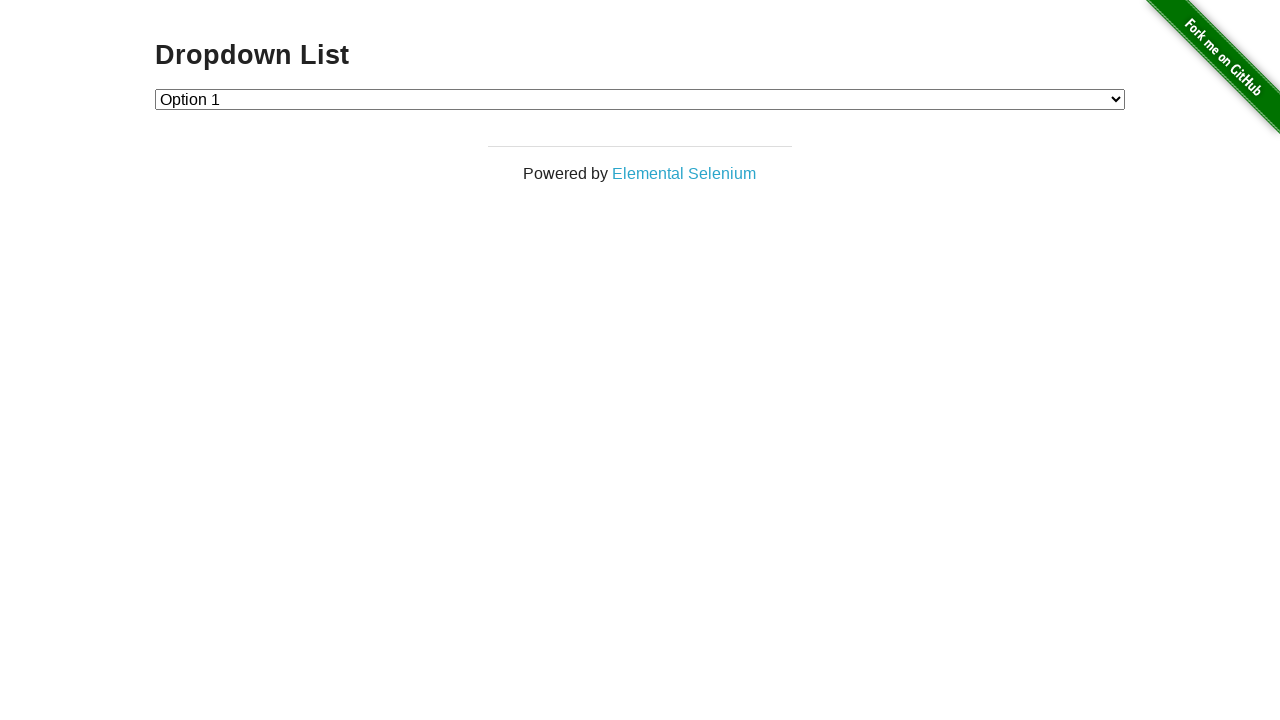